Tests clicking the 'About us' button using different click methods, navigating back, and repeating the process

Starting URL: https://codefish.io/

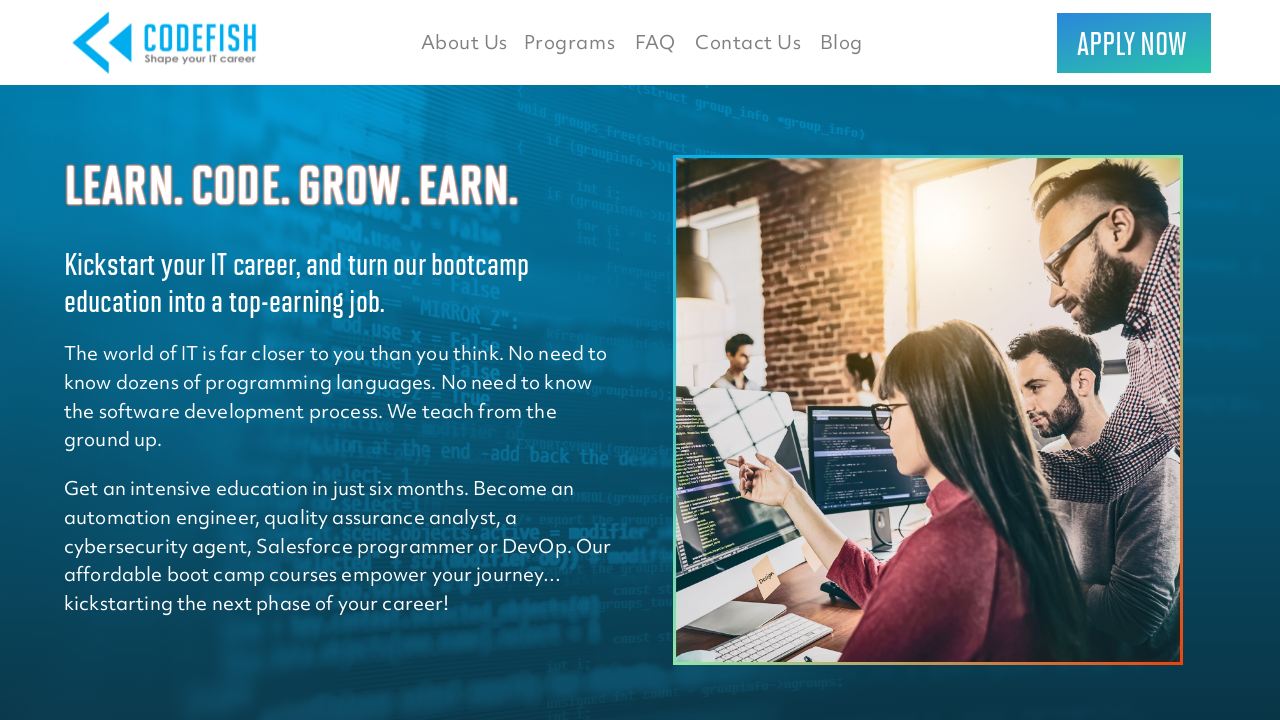

Clicked 'About us' button using standard click method at (464, 42) on xpath=//button[.='About us']
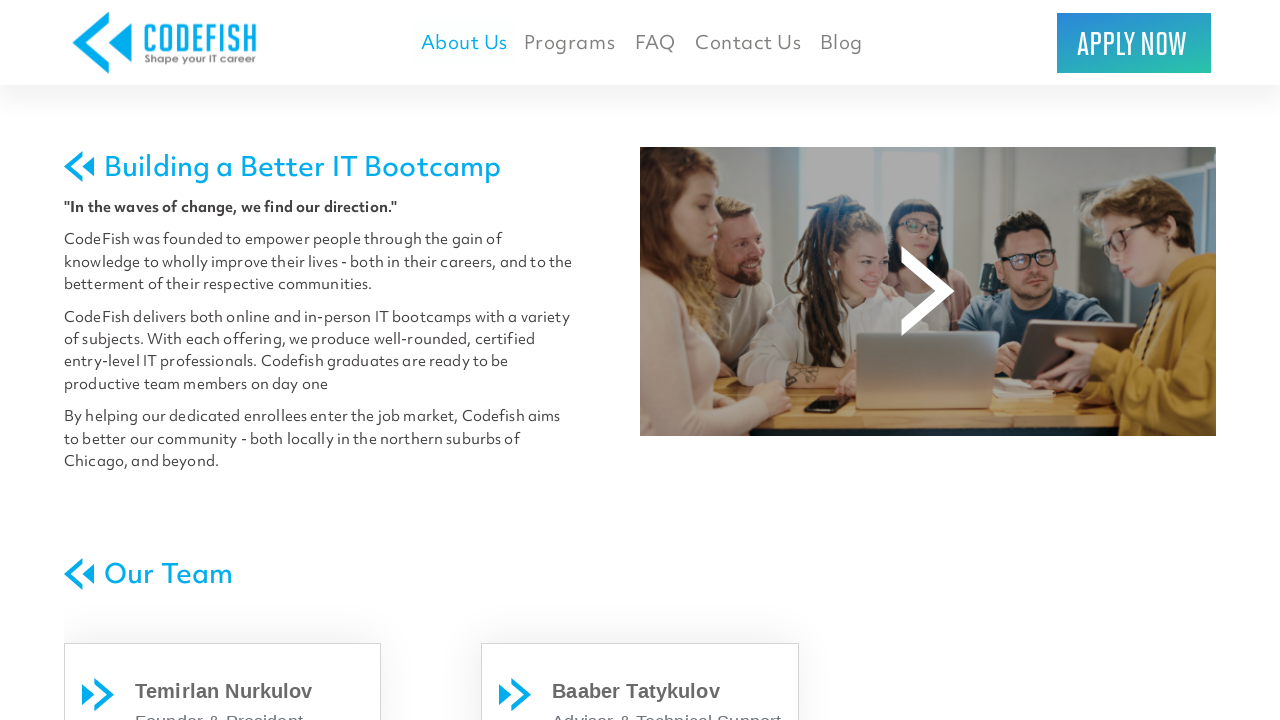

Waited 1 second for navigation to complete
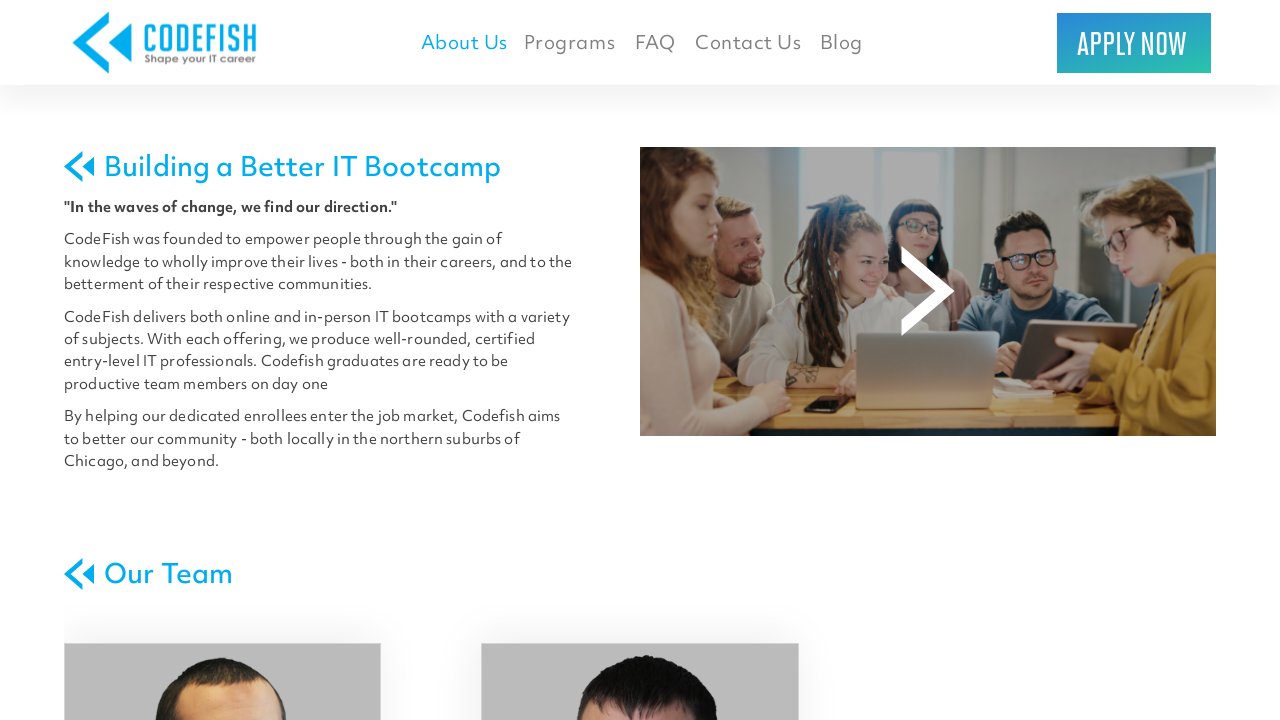

Navigated back to previous page
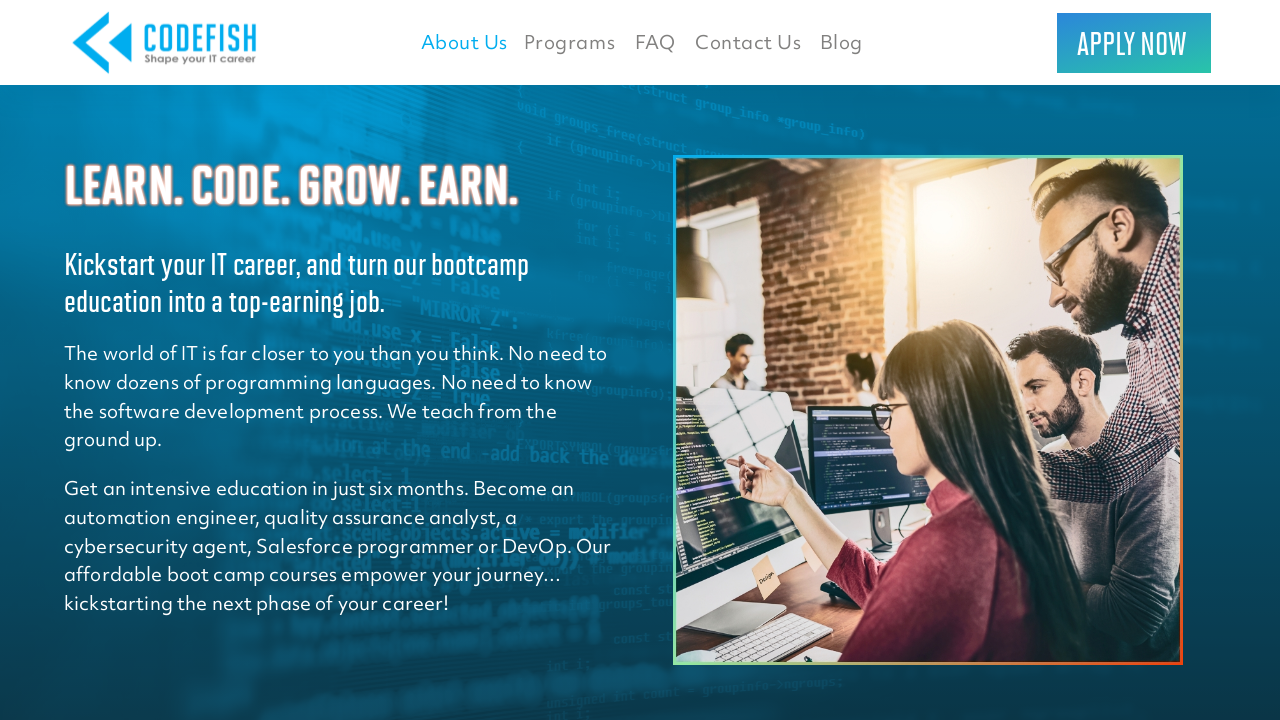

Waited 1 second for page to load
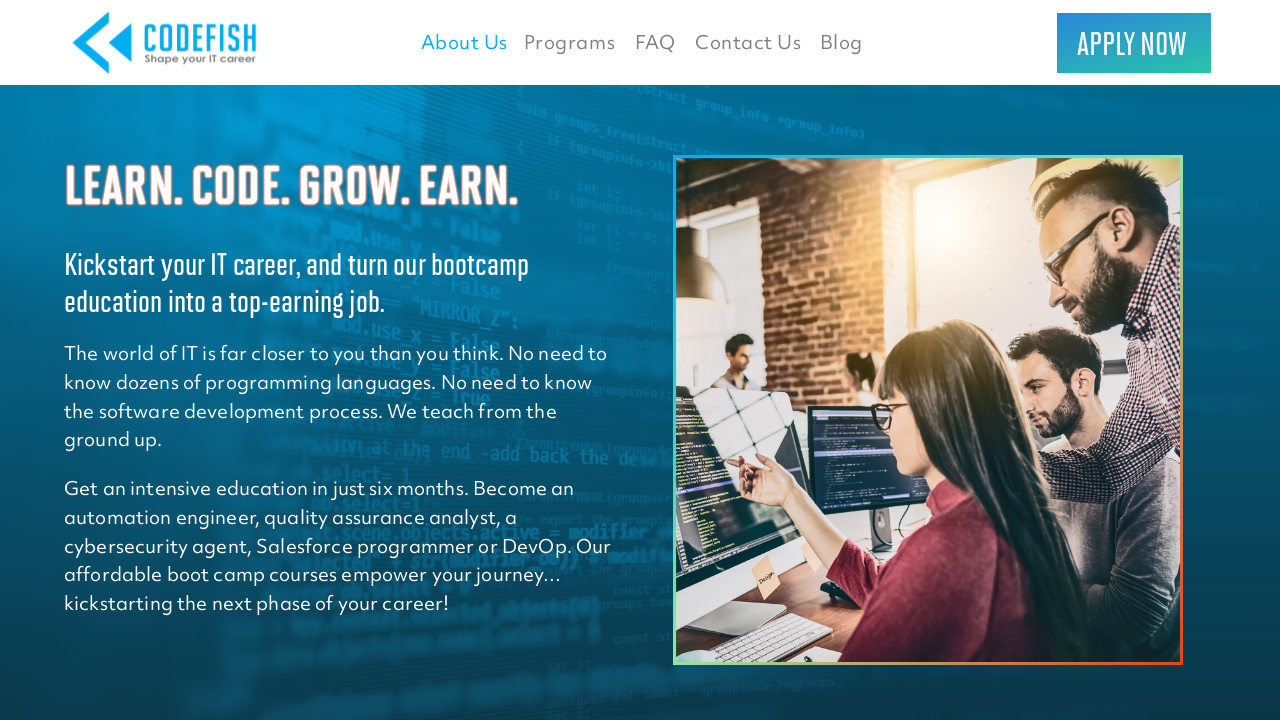

Clicked 'About us' button again using standard click method at (464, 42) on xpath=//button[.='About us']
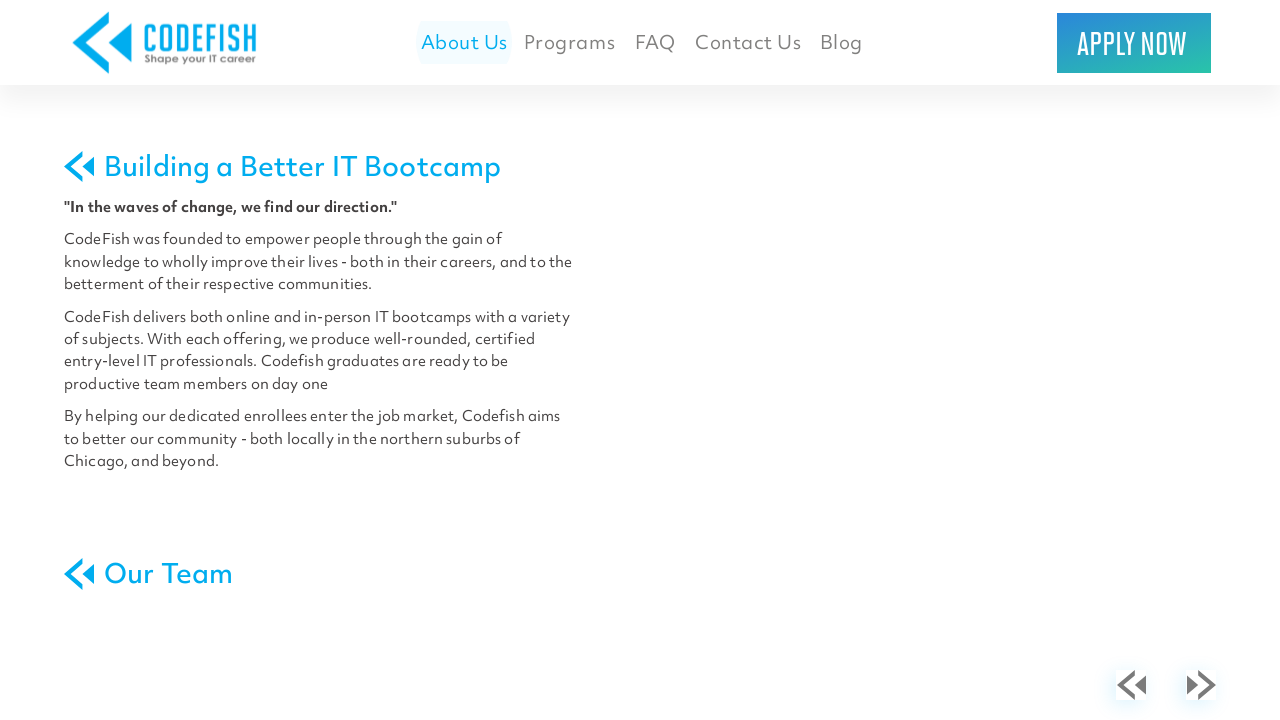

Waited 1 second for navigation to complete
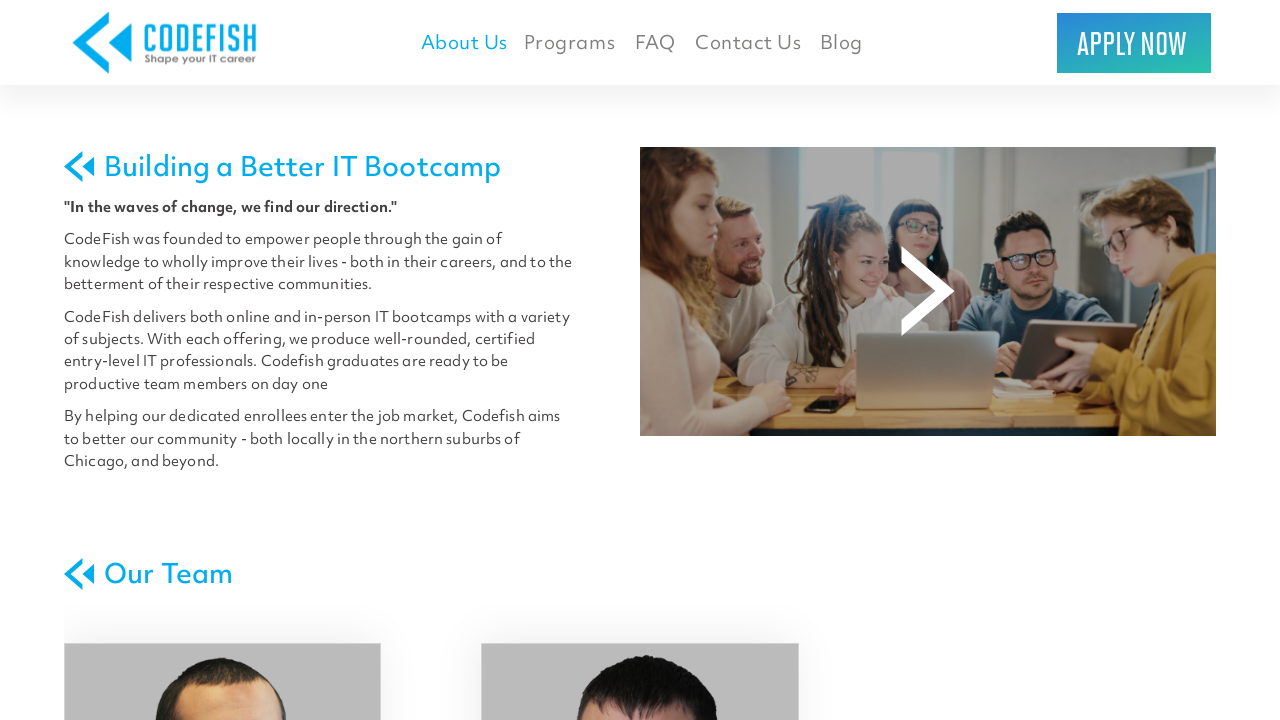

Navigated back to previous page again
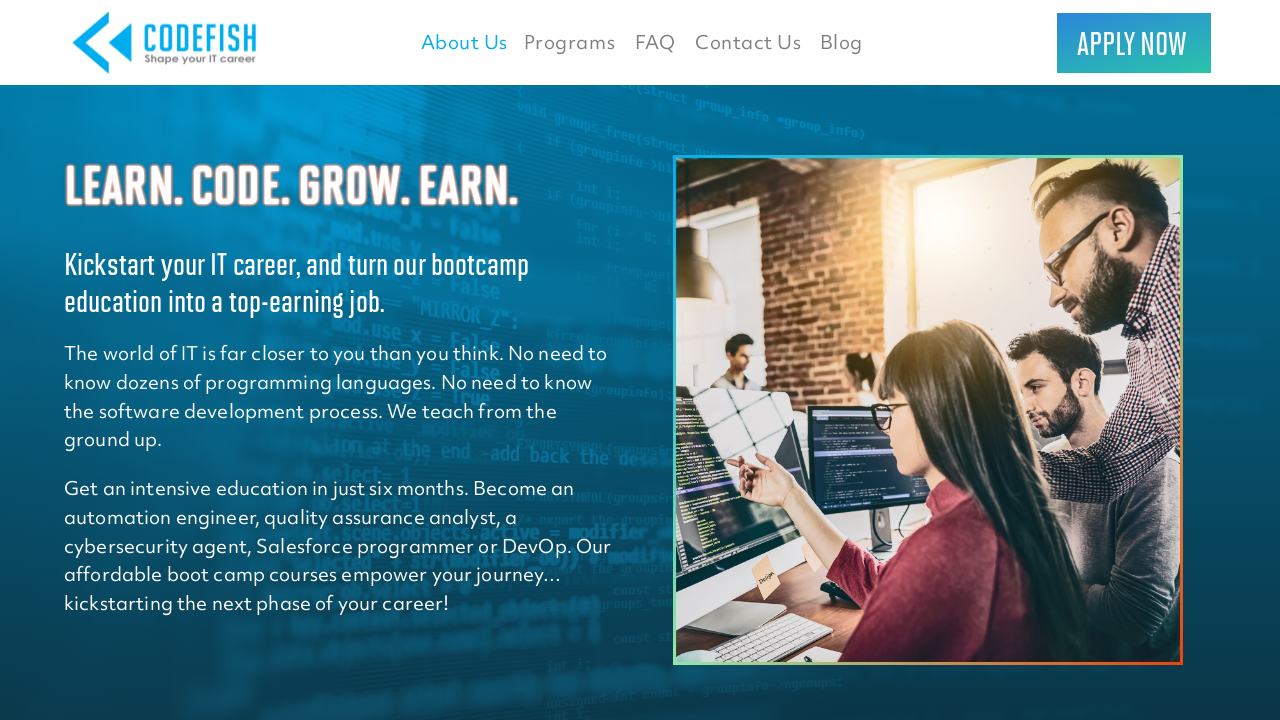

Waited 1 second for page to load
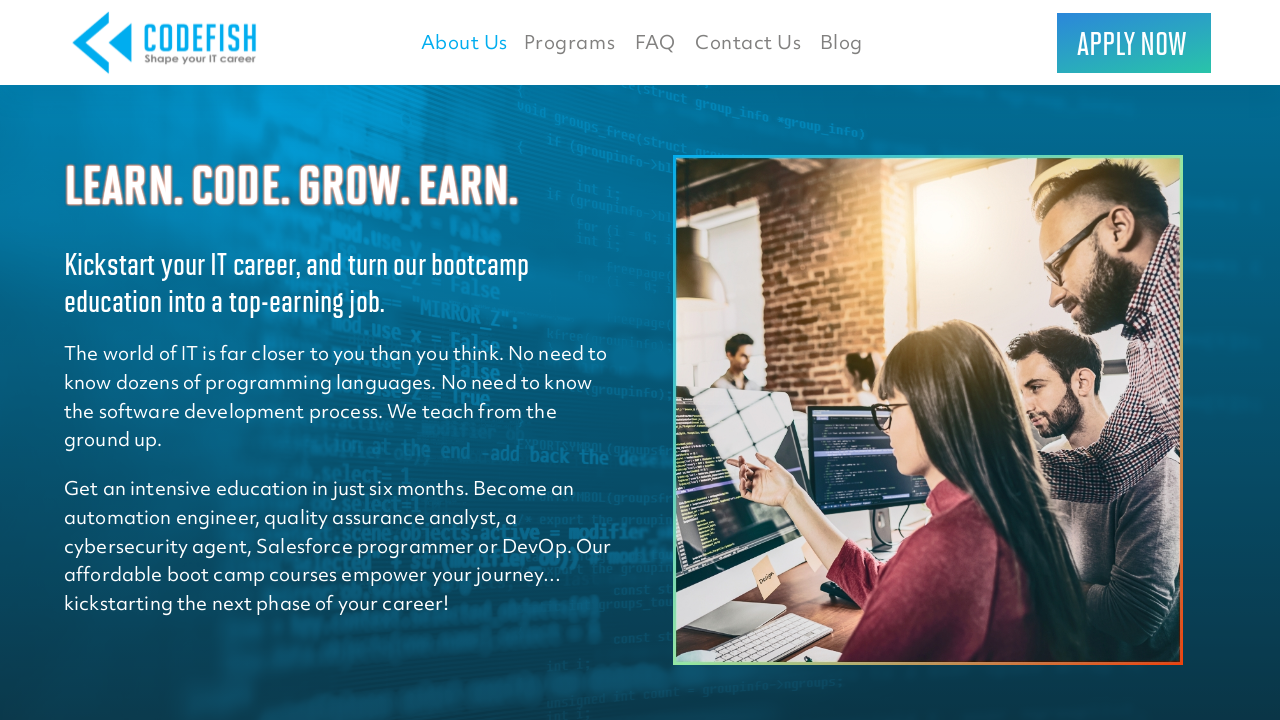

Clicked 'About us' button using JavaScript execution method
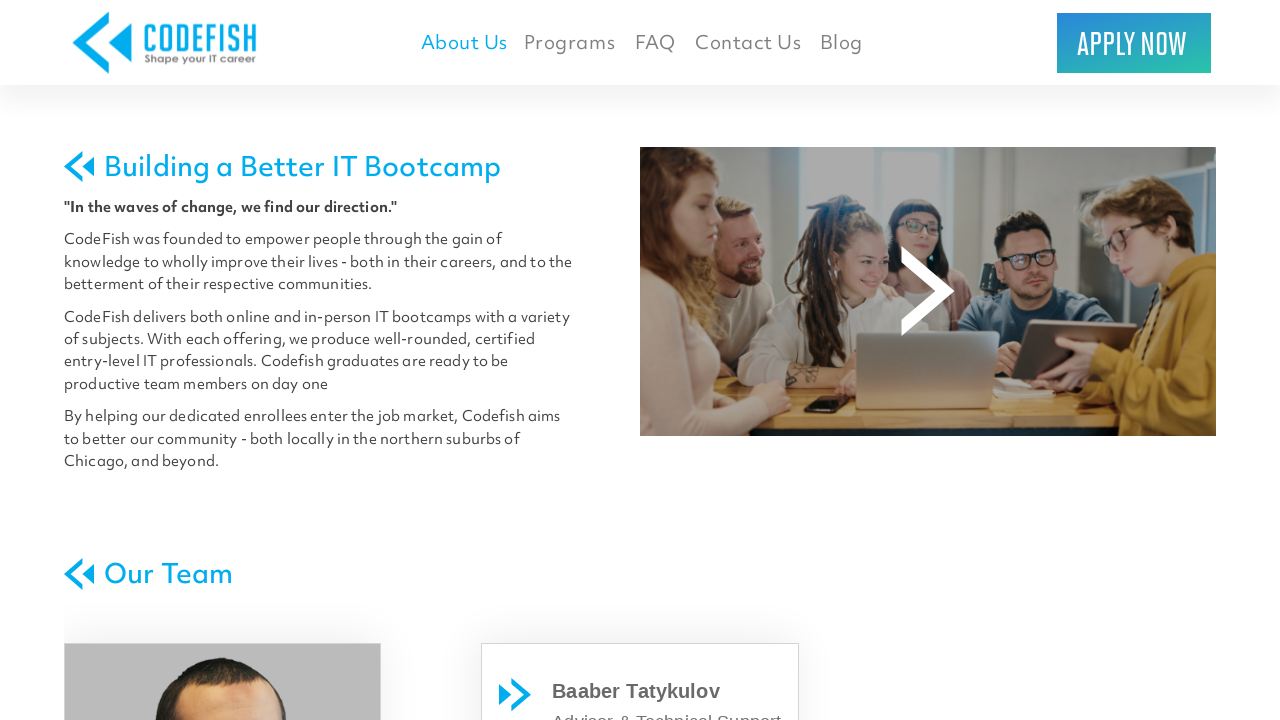

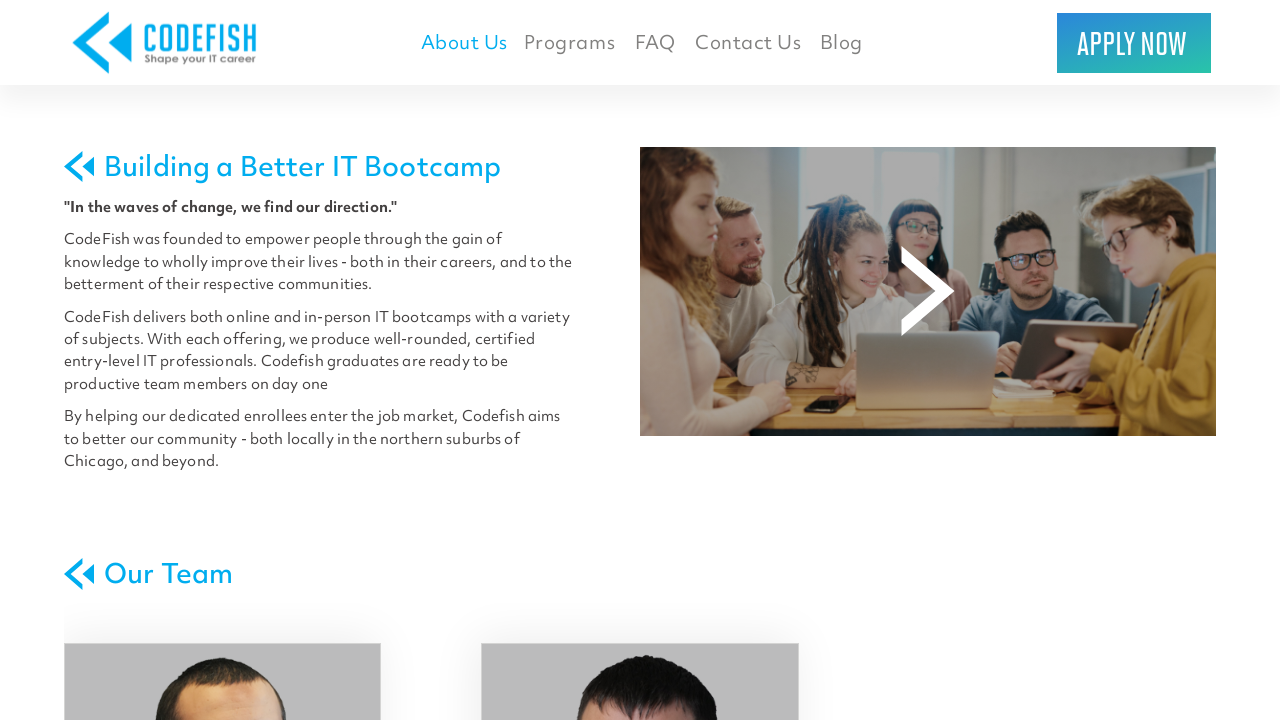